Tests iframe interaction and navigation on GlobalSQA demo site by switching to an iframe, searching for books, and selecting the Automation filter

Starting URL: https://www.globalsqa.com/demo-site/frames-and-windows/

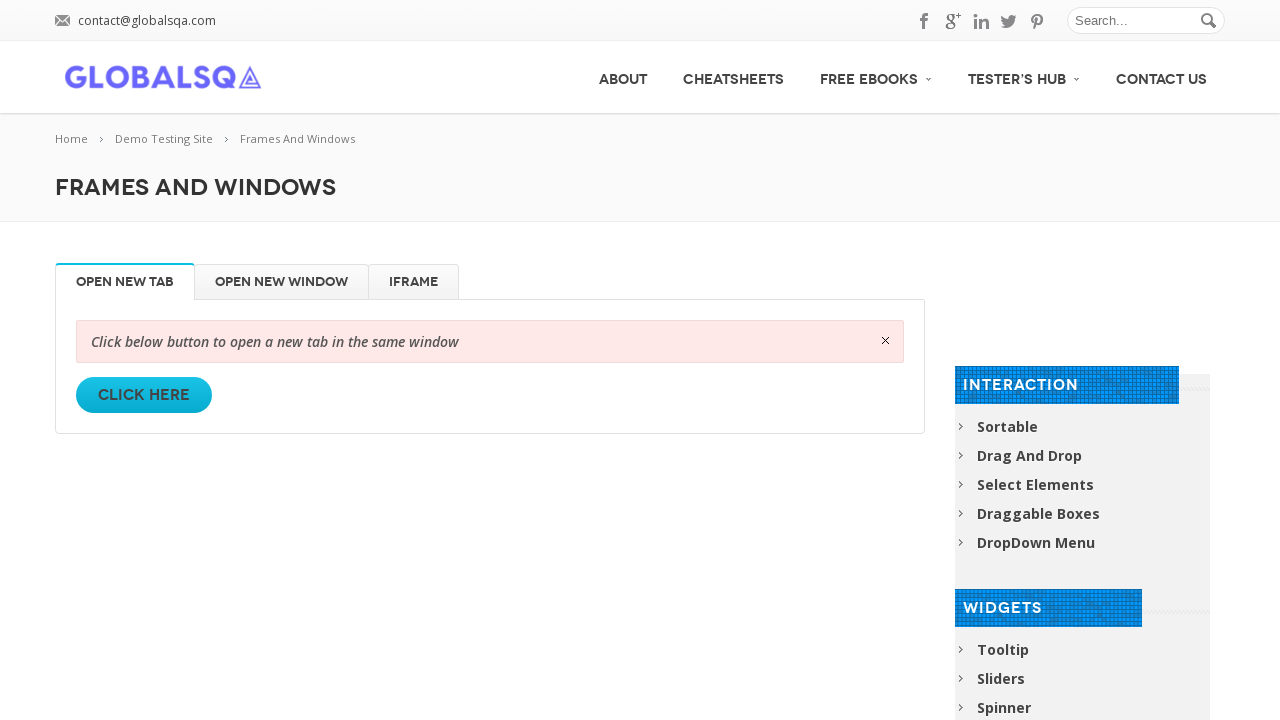

Clicked on iFrame tab at (414, 282) on li#iFrame
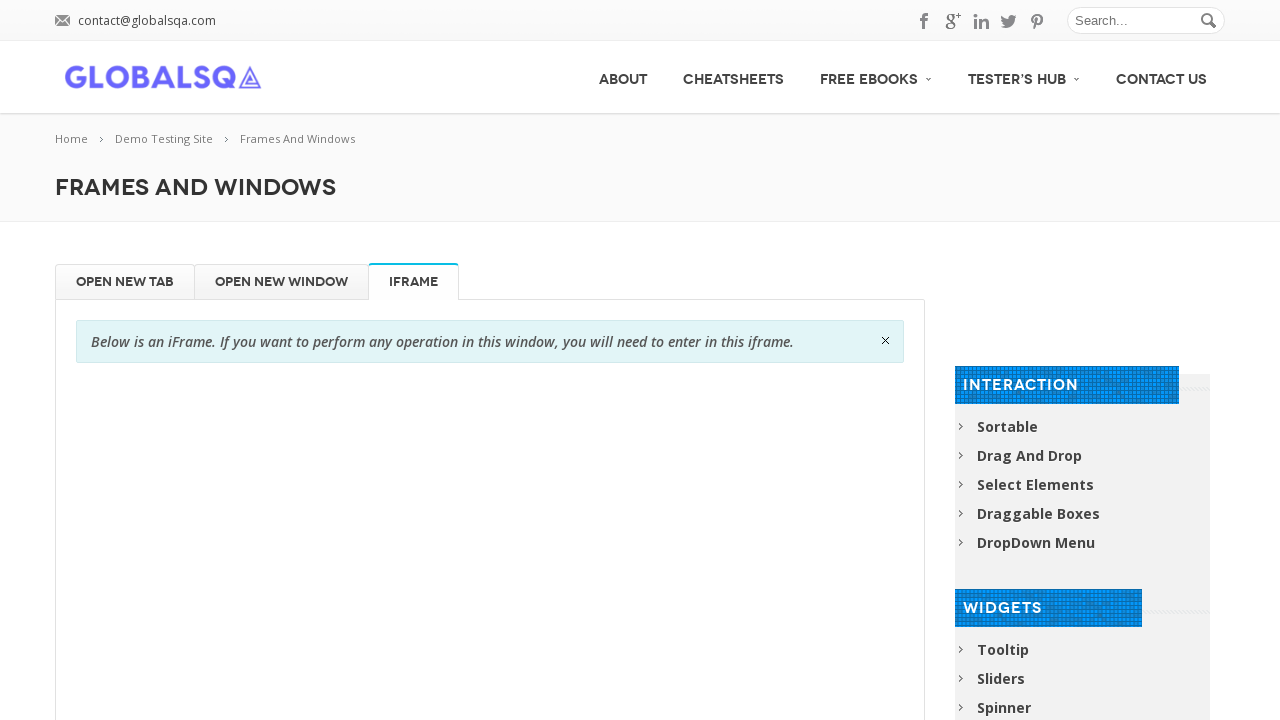

Waited 3 seconds for iframe to load
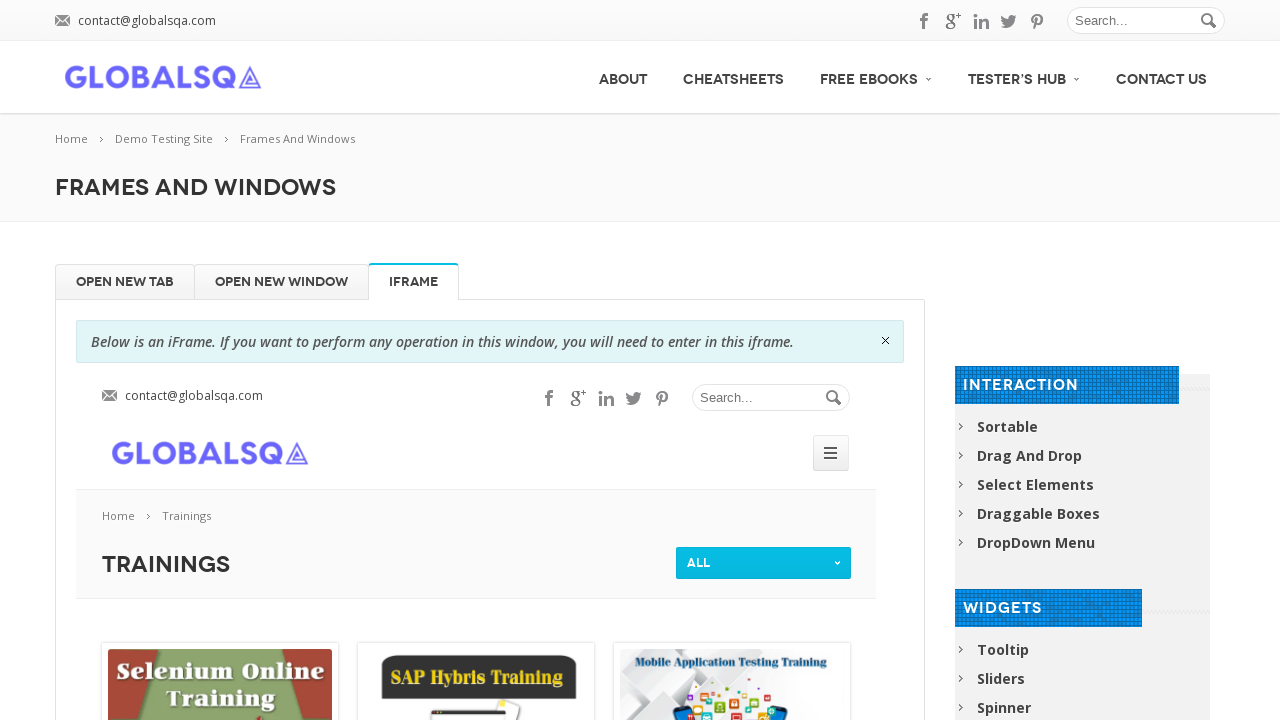

Located the globalSqa iframe
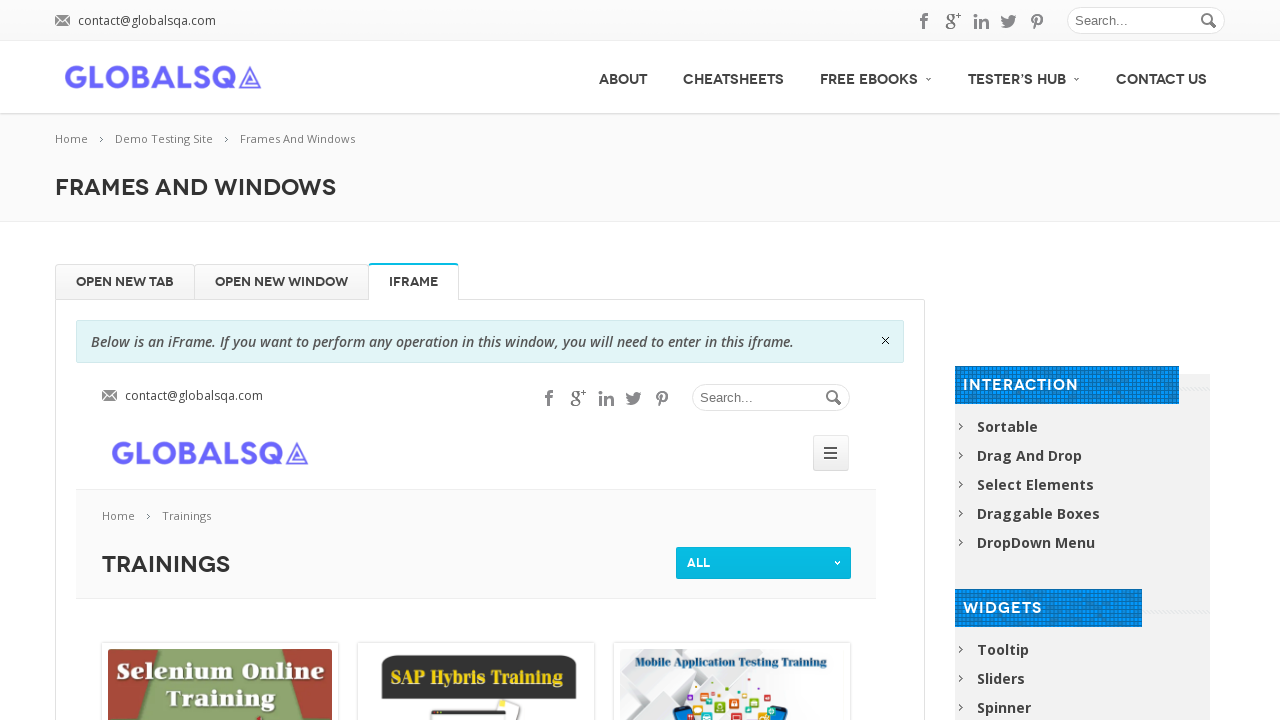

Filled search field with 'books' in iframe on iframe[name='globalSqa'] >> internal:control=enter-frame >> (//input[@name='s'])
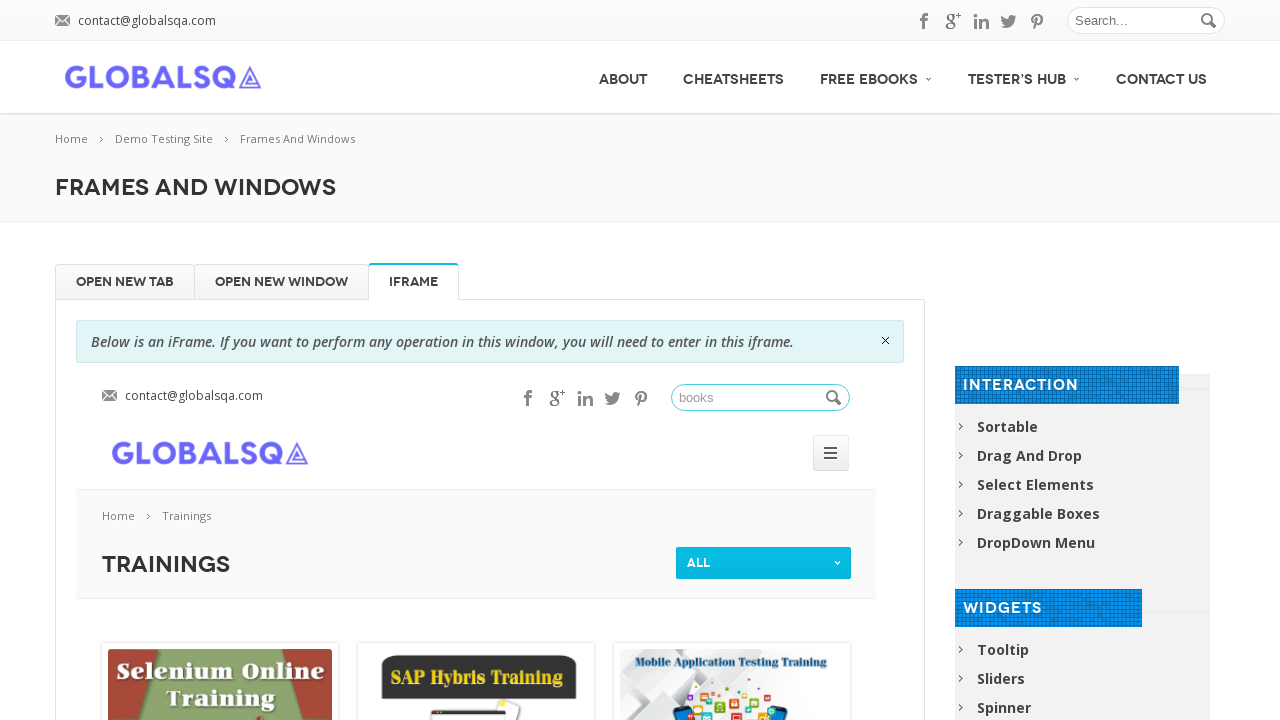

Scrolled down by 100 pixels
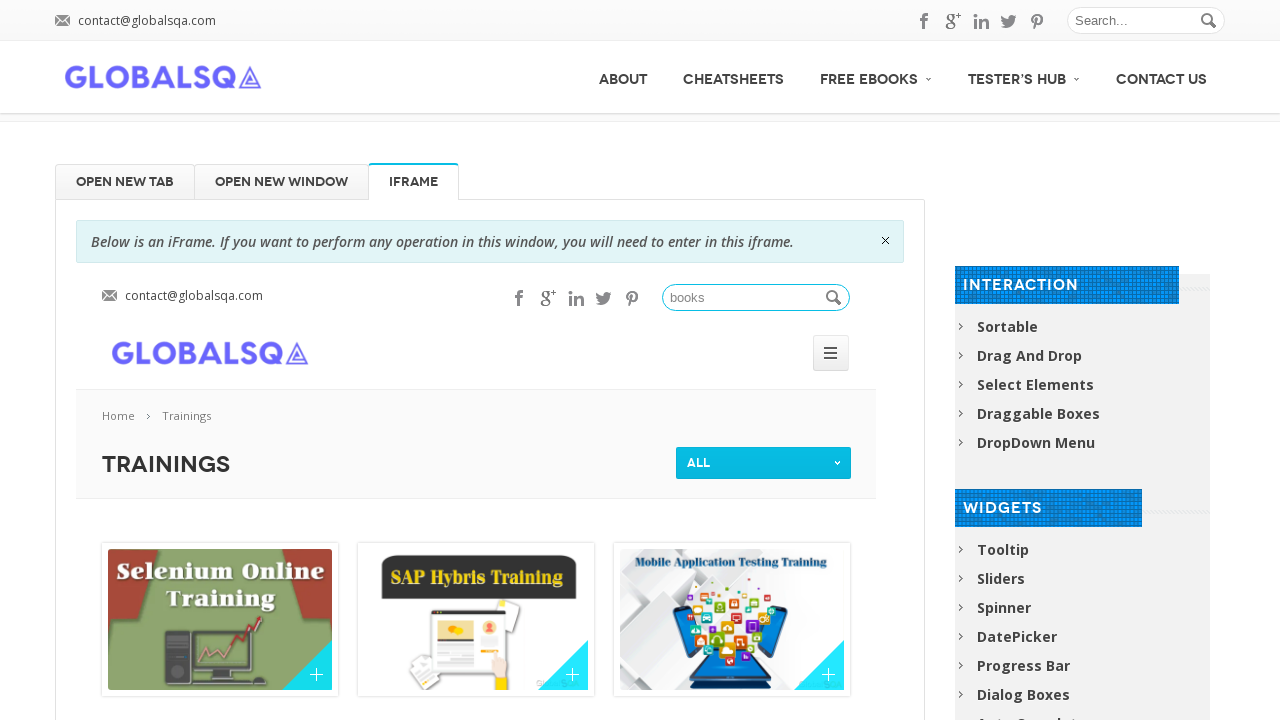

Hovered over current filter in iframe at (764, 463) on iframe[name='globalSqa'] >> internal:control=enter-frame >> span#current_filter
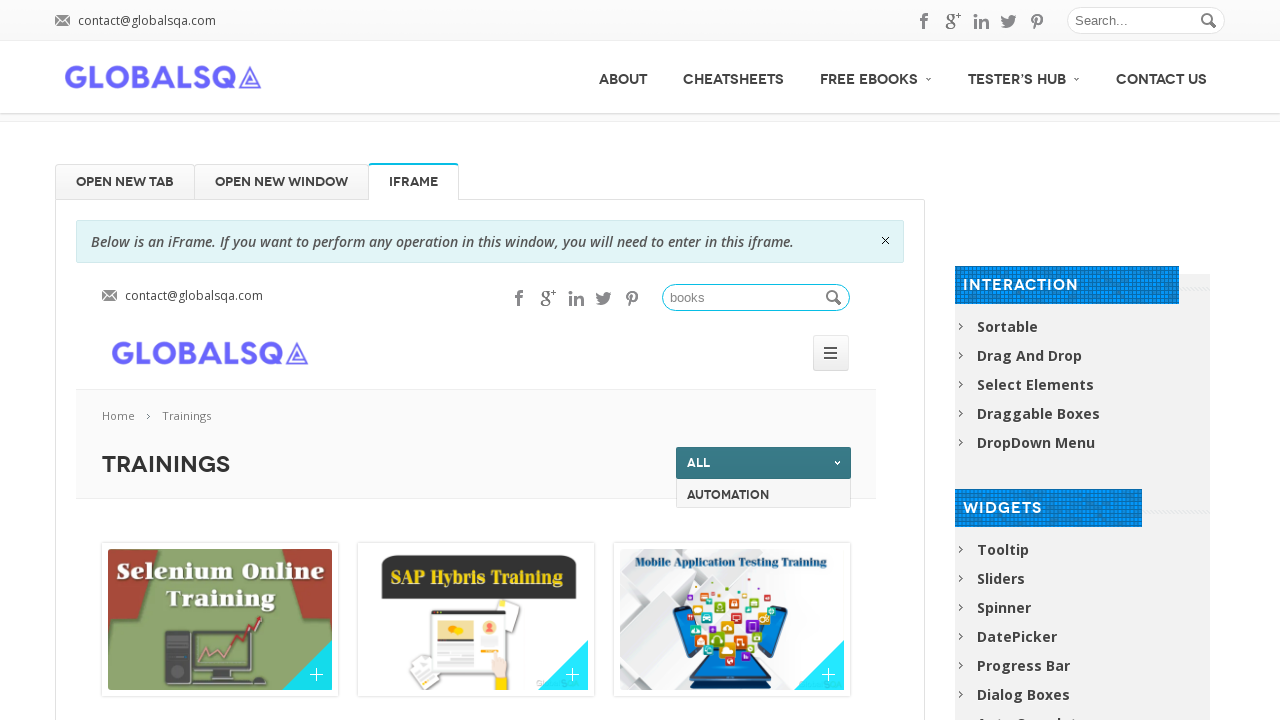

Clicked on Automation filter in iframe at (764, 495) on iframe[name='globalSqa'] >> internal:control=enter-frame >> div:text('Automation
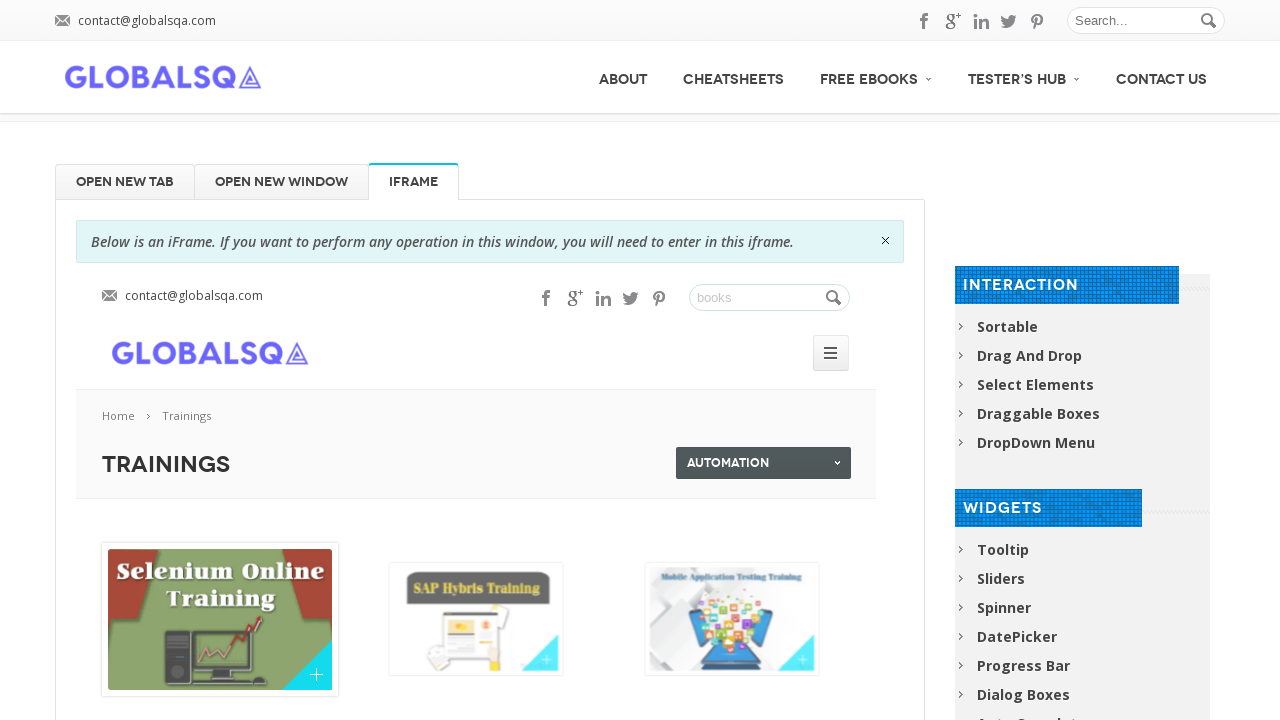

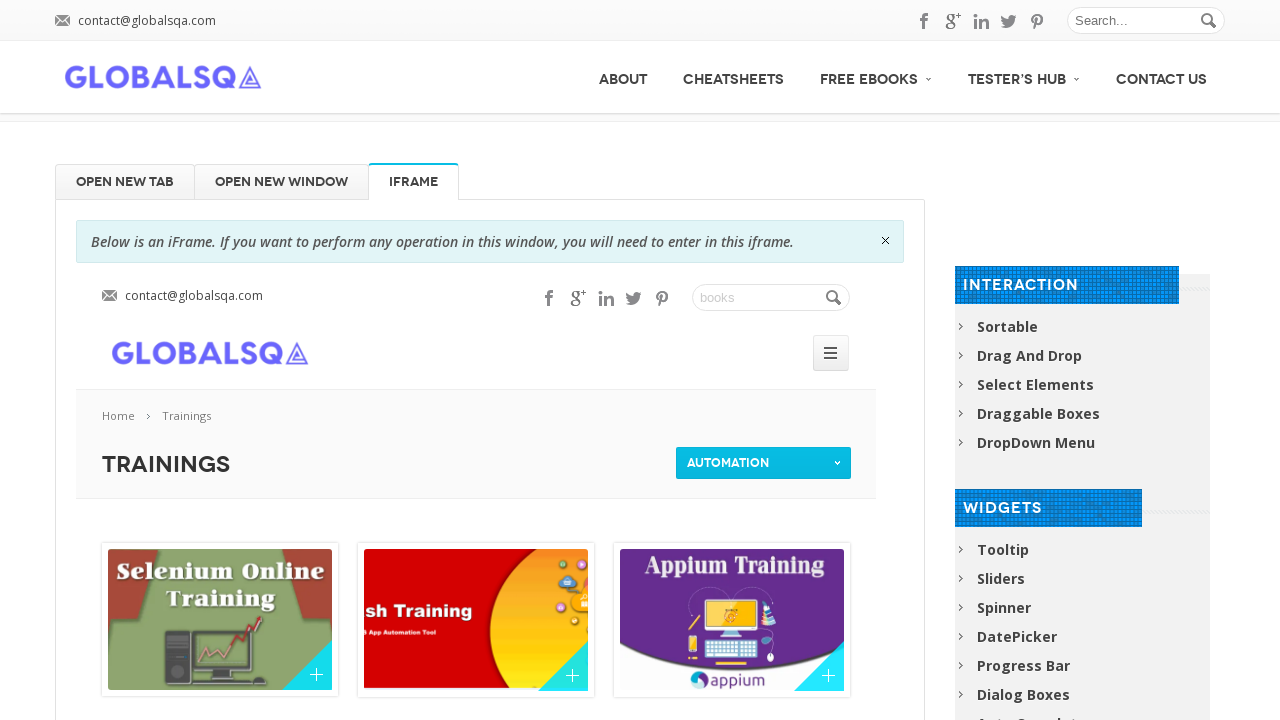